Tests form submission on DemoQA practice form by filling in personal details (name, email, gender, phone) and submitting the form, then verifying the success modal appears.

Starting URL: https://demoqa.com/automation-practice-form

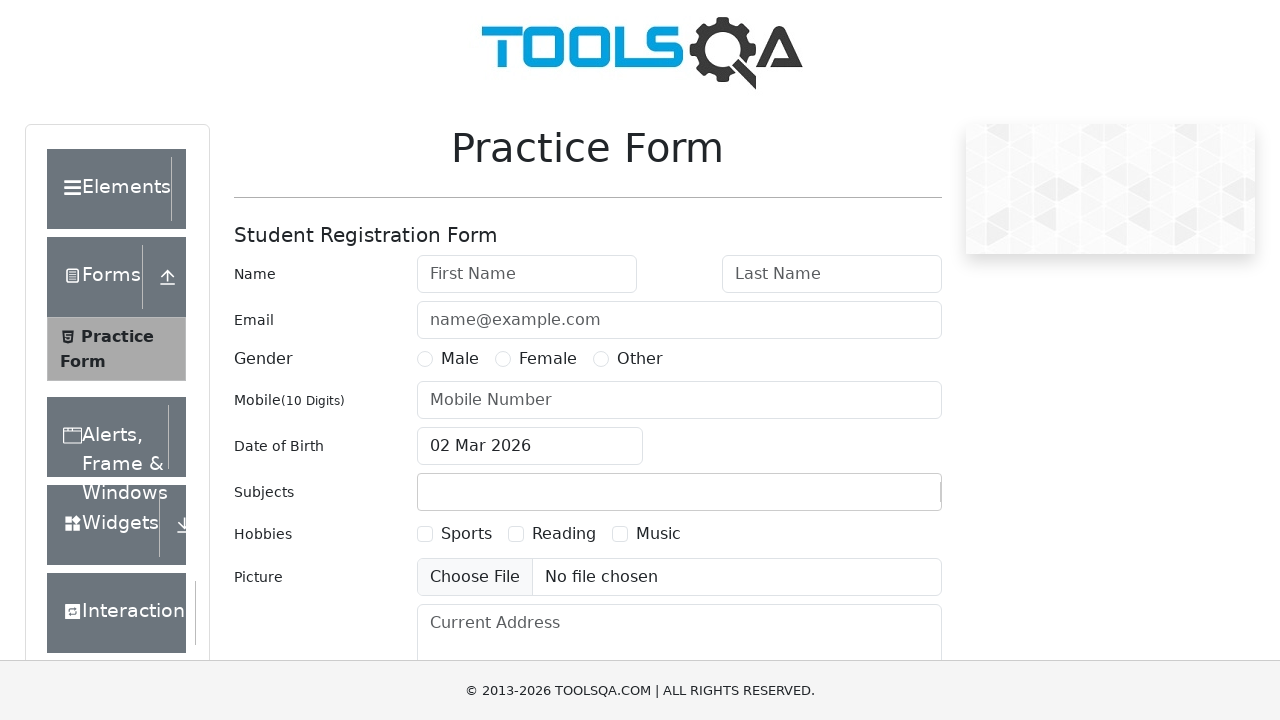

Filled first name field with 'Brayan' on #firstName
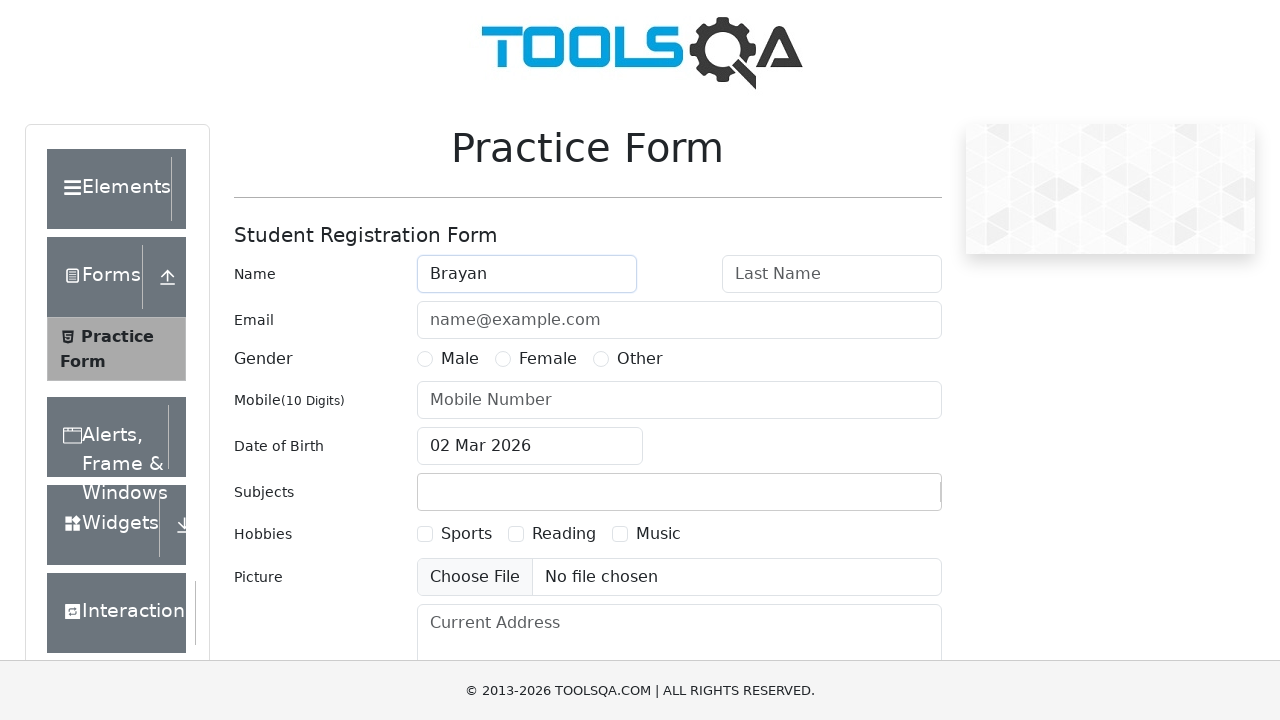

Filled last name field with 'Fuentes' on #lastName
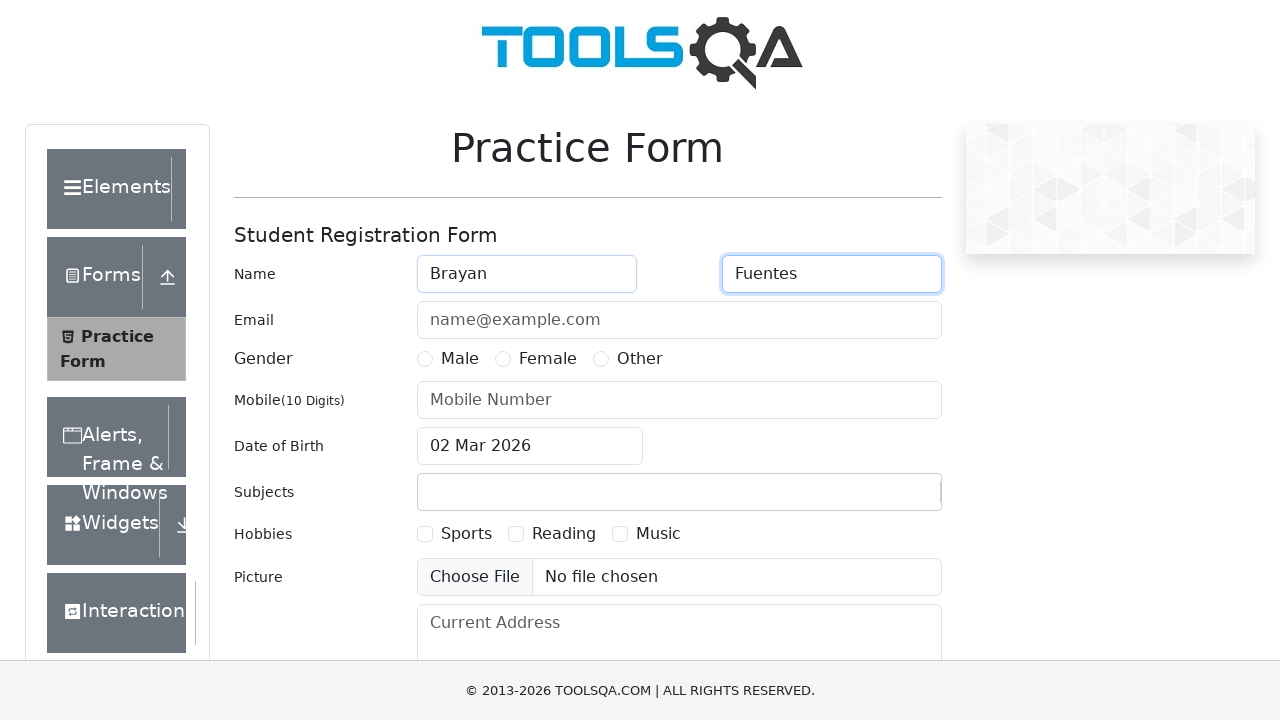

Filled email field with 'brayanfuentes@correo.com' on #userEmail
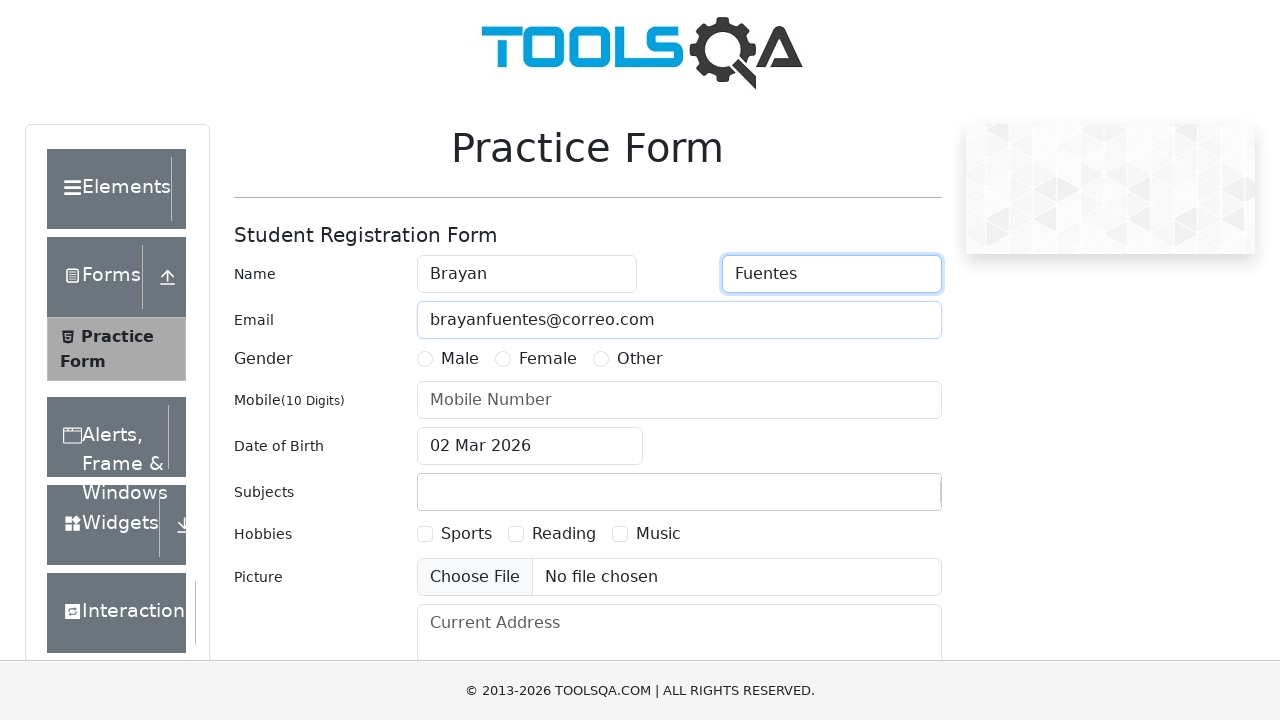

Selected 'Male' gender option at (460, 359) on xpath=//label[text()='Male']
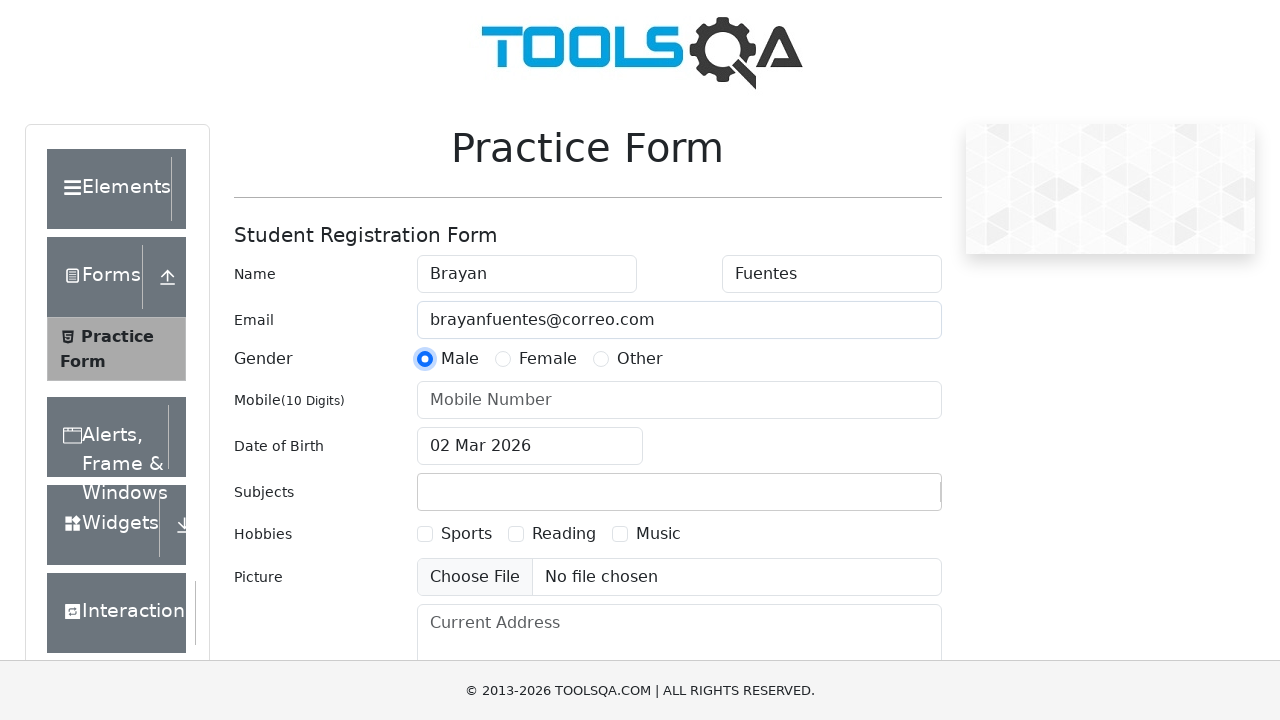

Filled phone number field with '3123915523' on #userNumber
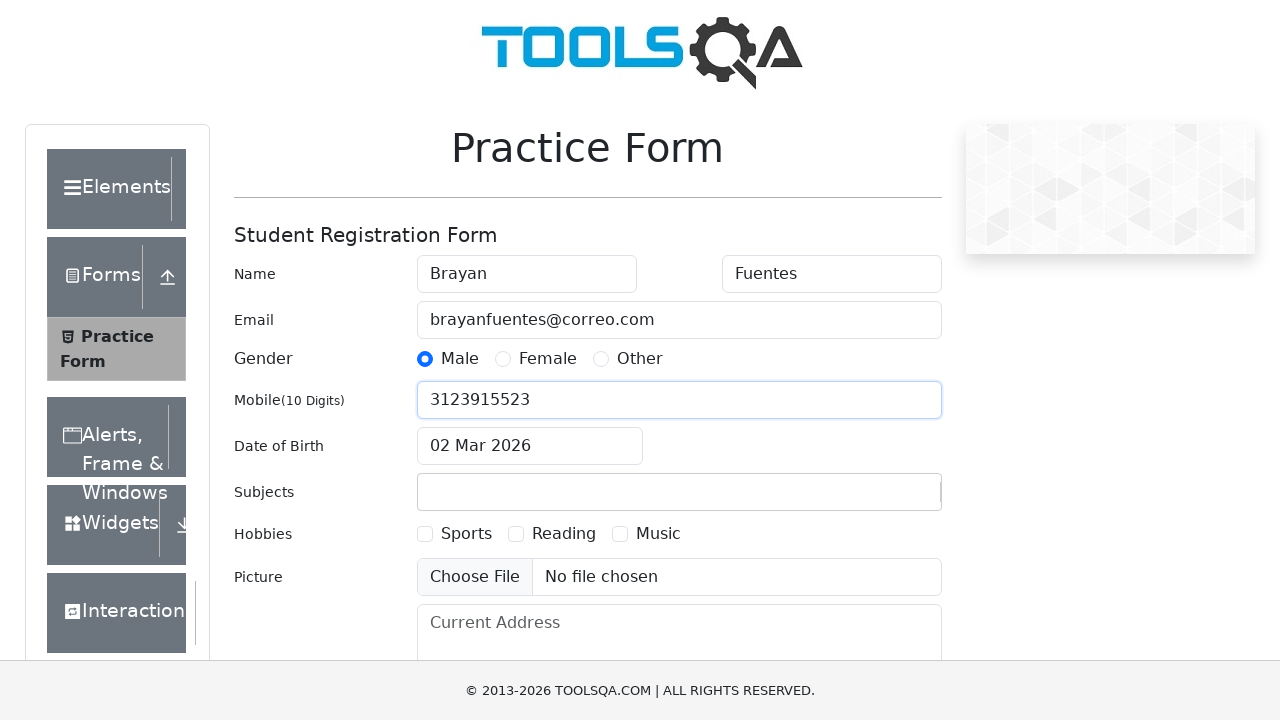

Scrolled to submit button
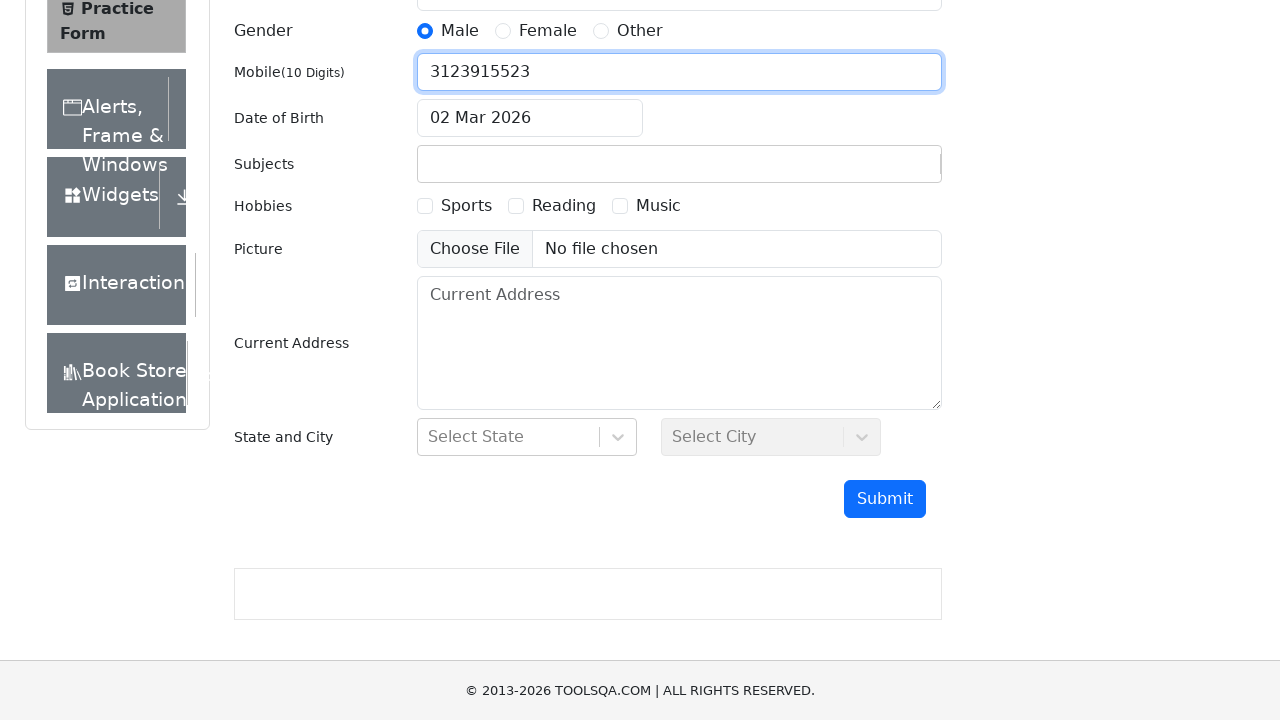

Clicked submit button to submit form at (885, 499) on #submit
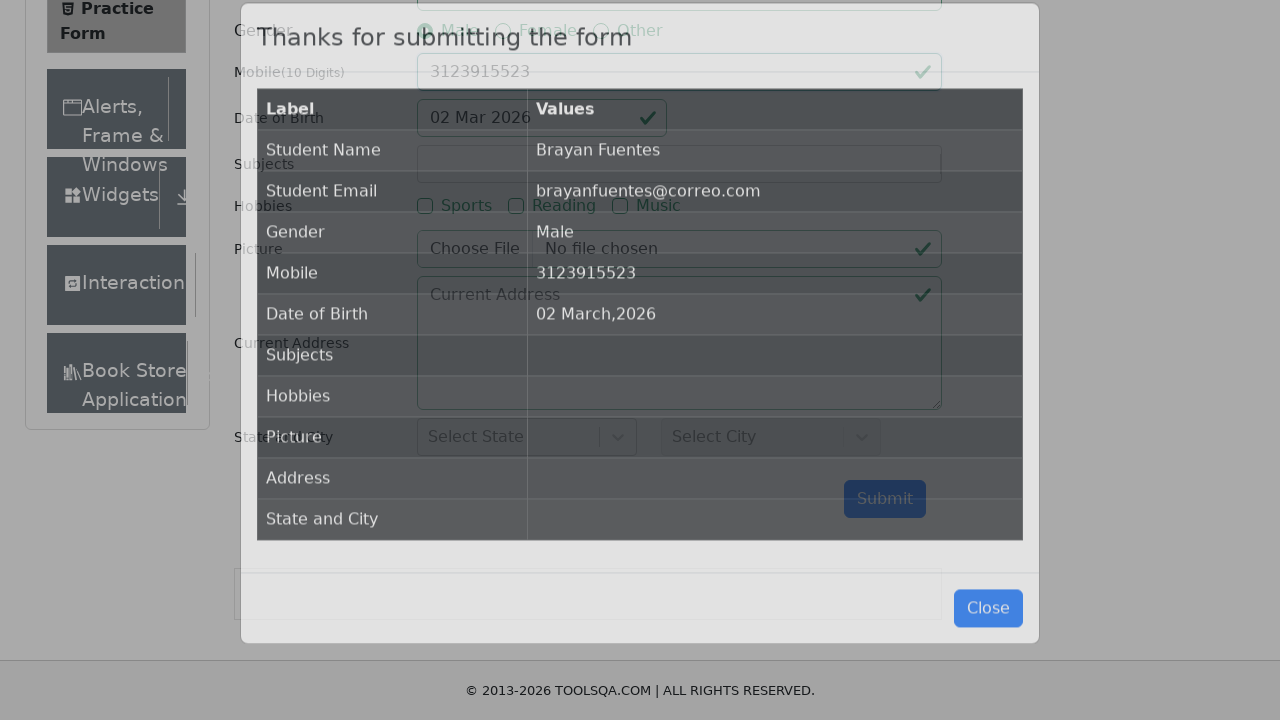

Success modal appeared on page
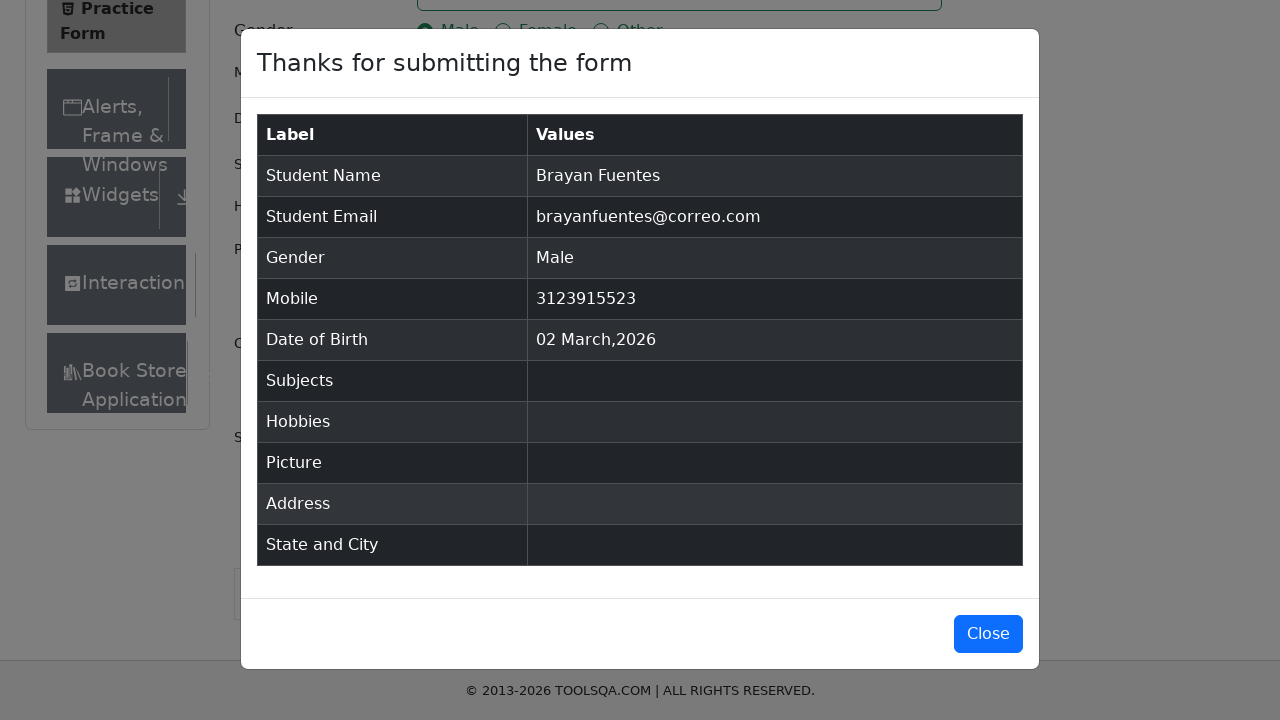

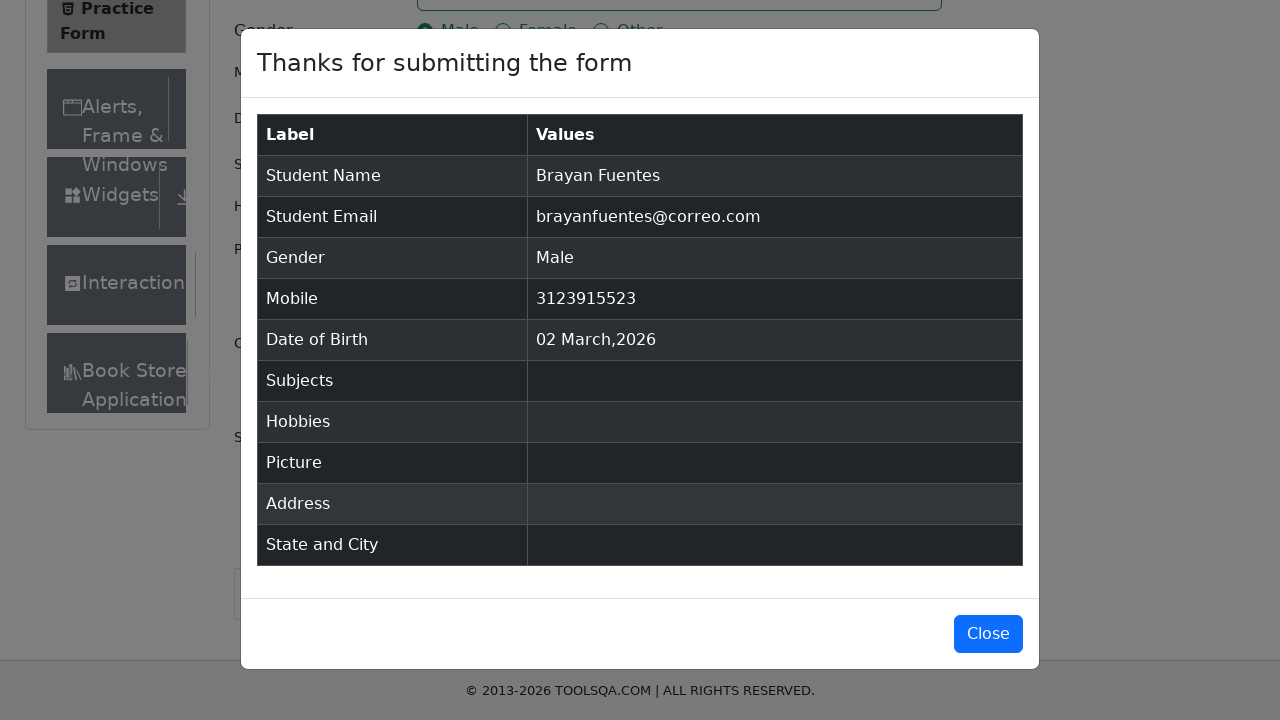